Tests a web form by filling a text input field and submitting the form, then verifies the success message

Starting URL: https://www.selenium.dev/selenium/web/web-form.html

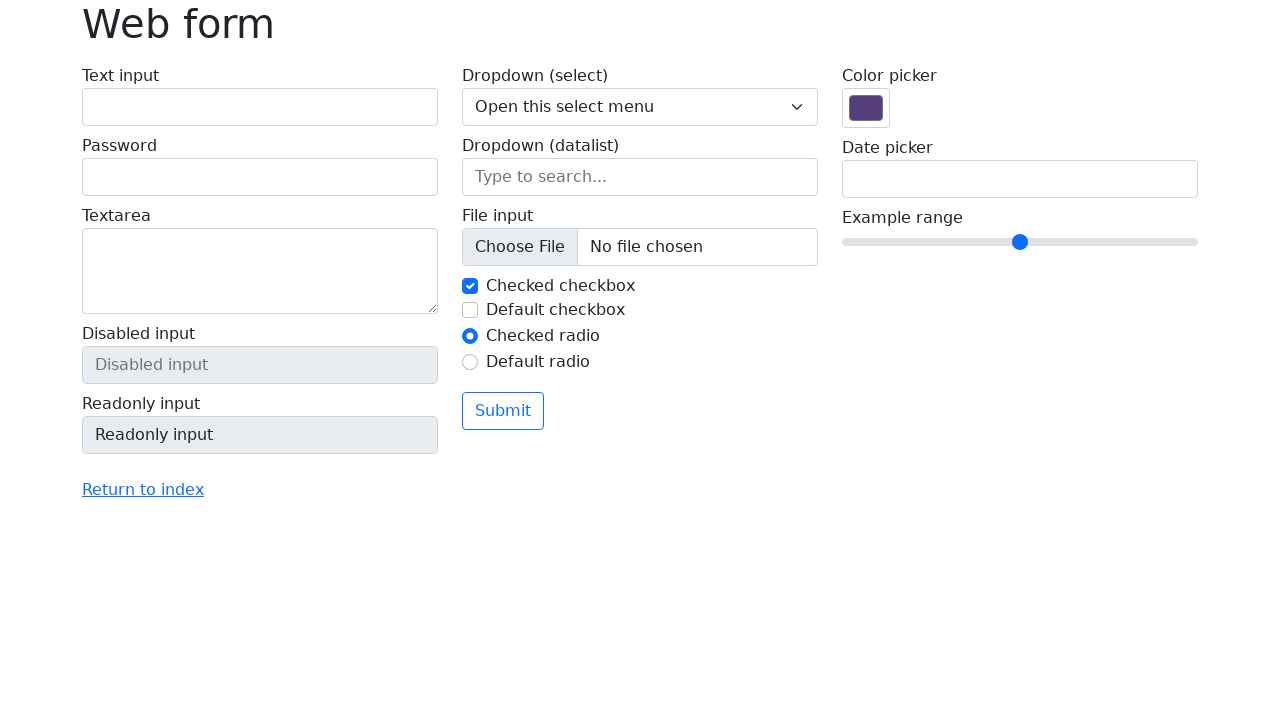

Verified page title is 'Web form'
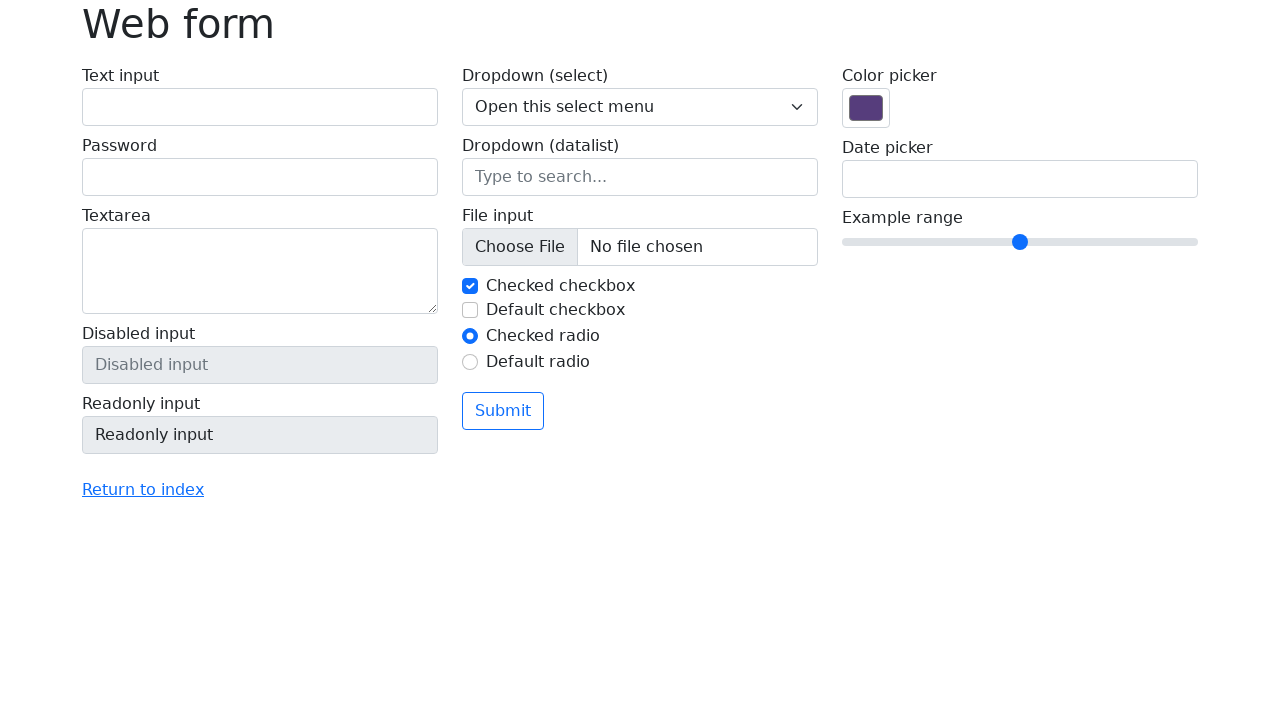

Filled text input field with 'Selenium' on input[name='my-text']
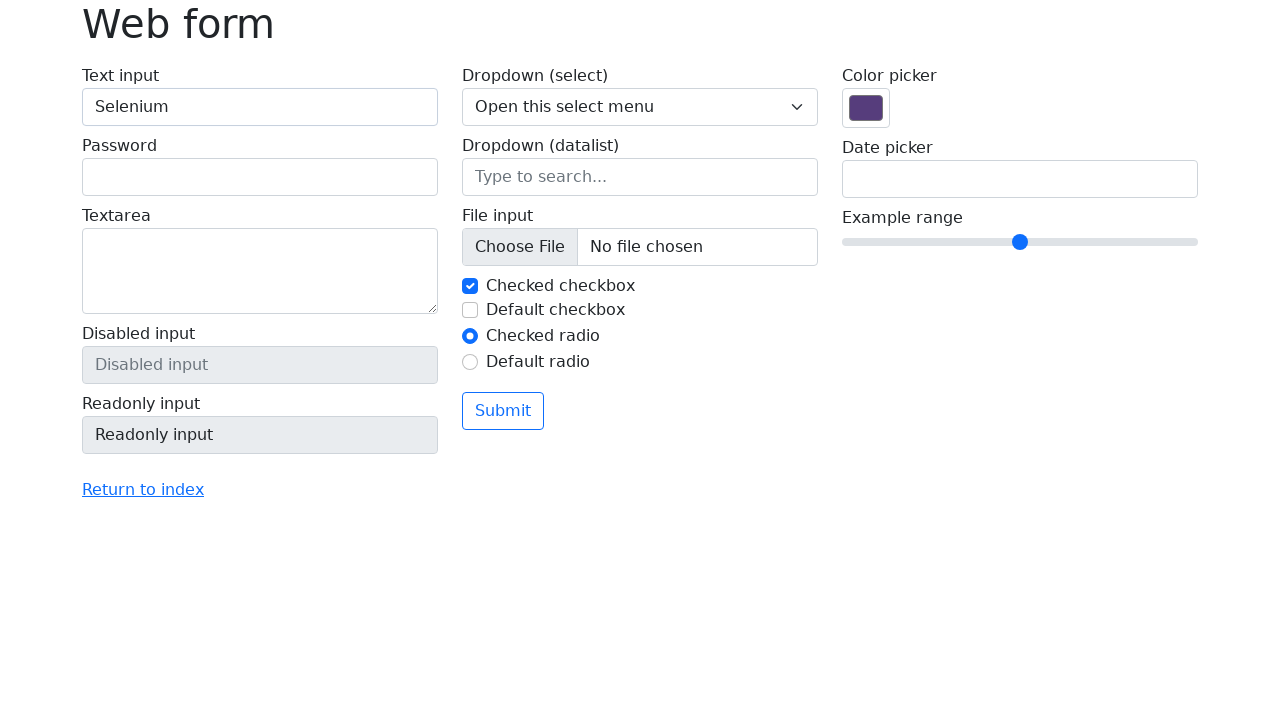

Clicked the submit button at (503, 411) on button
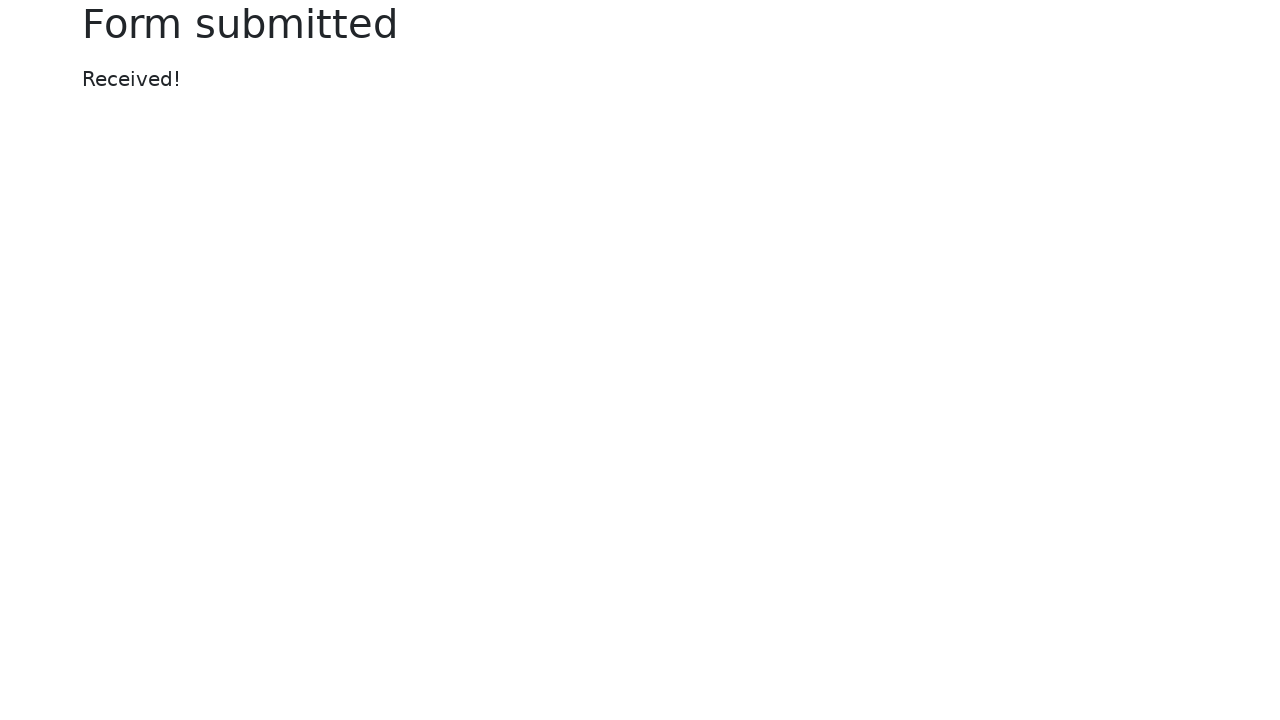

Success message element appeared
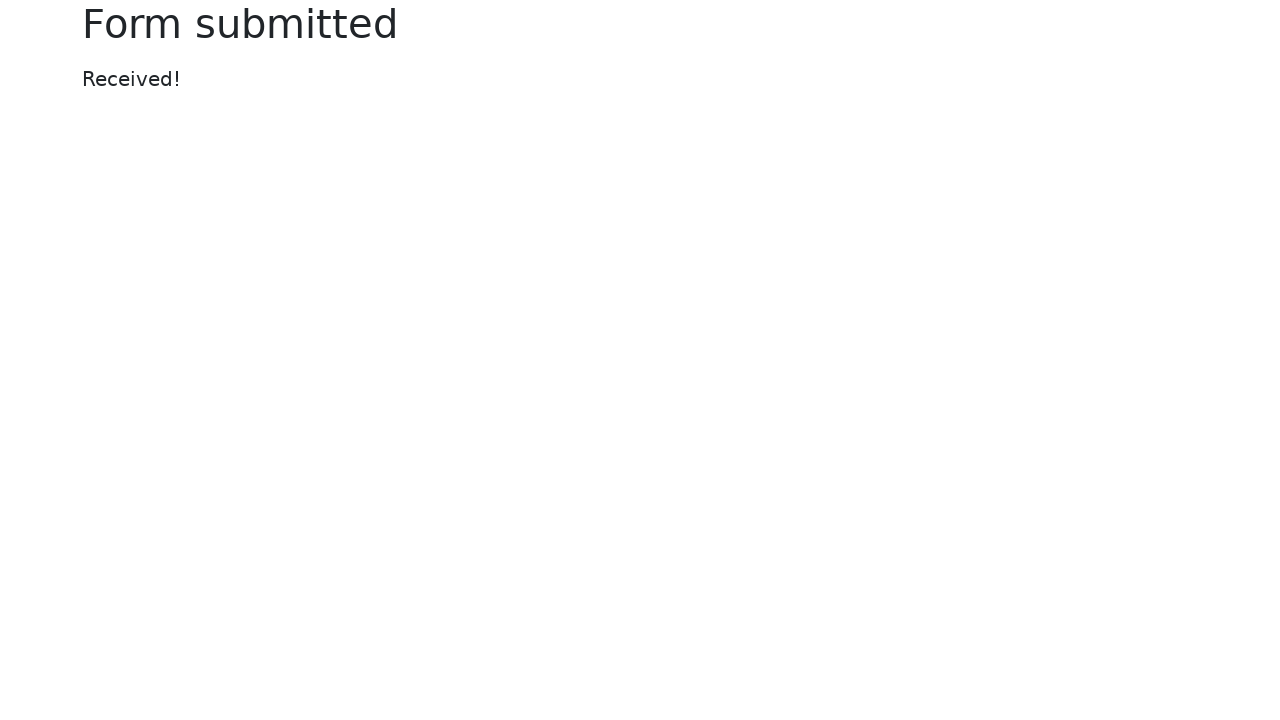

Located success message element
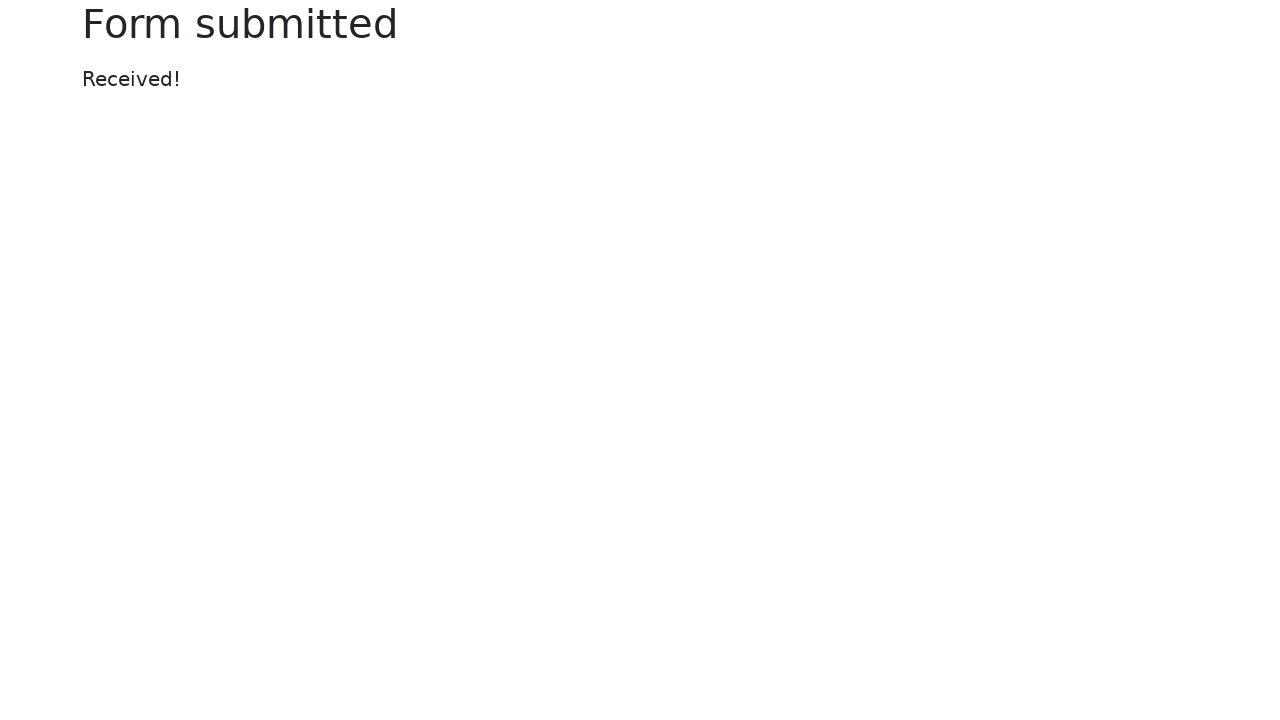

Verified success message text is 'Received!'
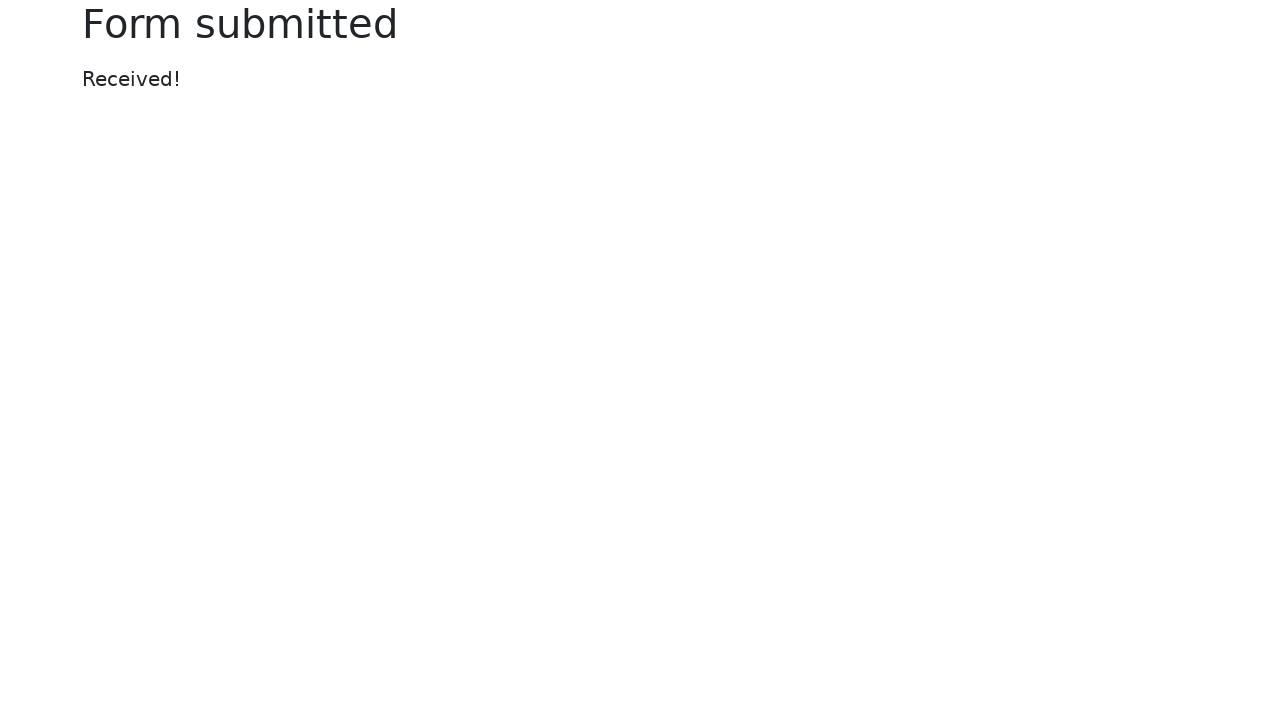

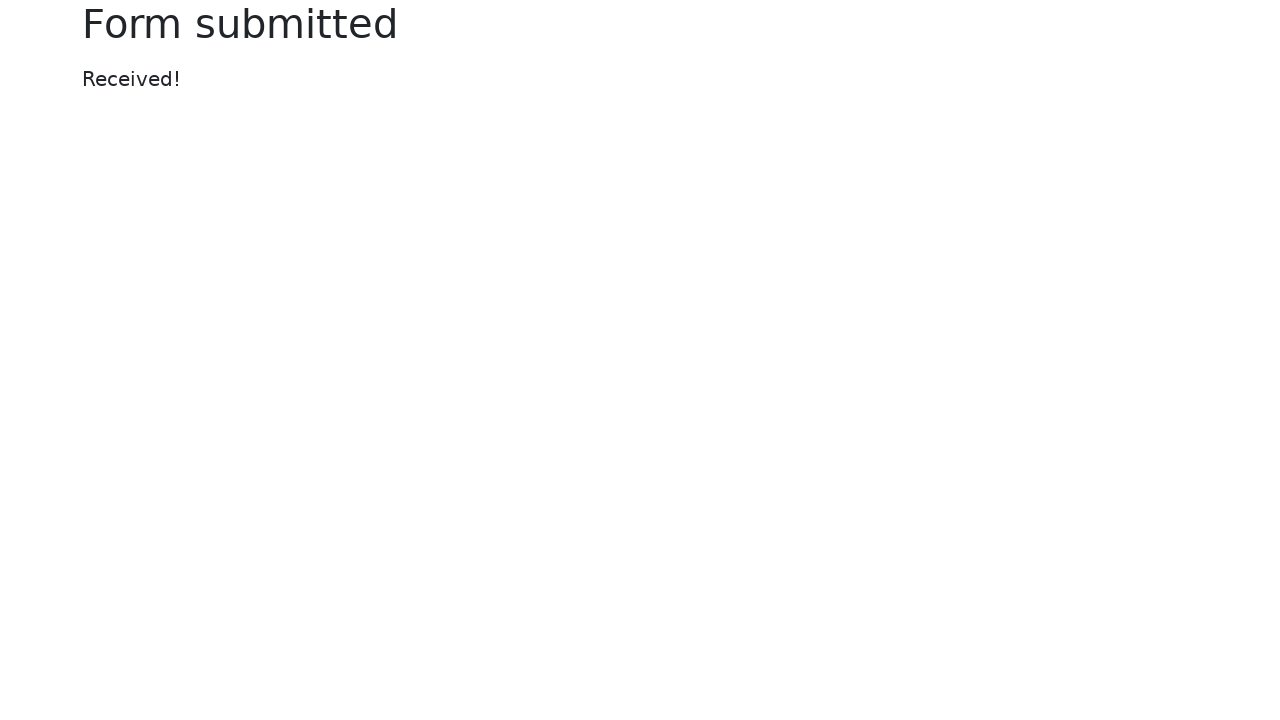